Tests dynamic content loading by clicking a Start button and waiting for the dynamically loaded message to appear on the page.

Starting URL: https://the-internet.herokuapp.com/dynamic_loading/2

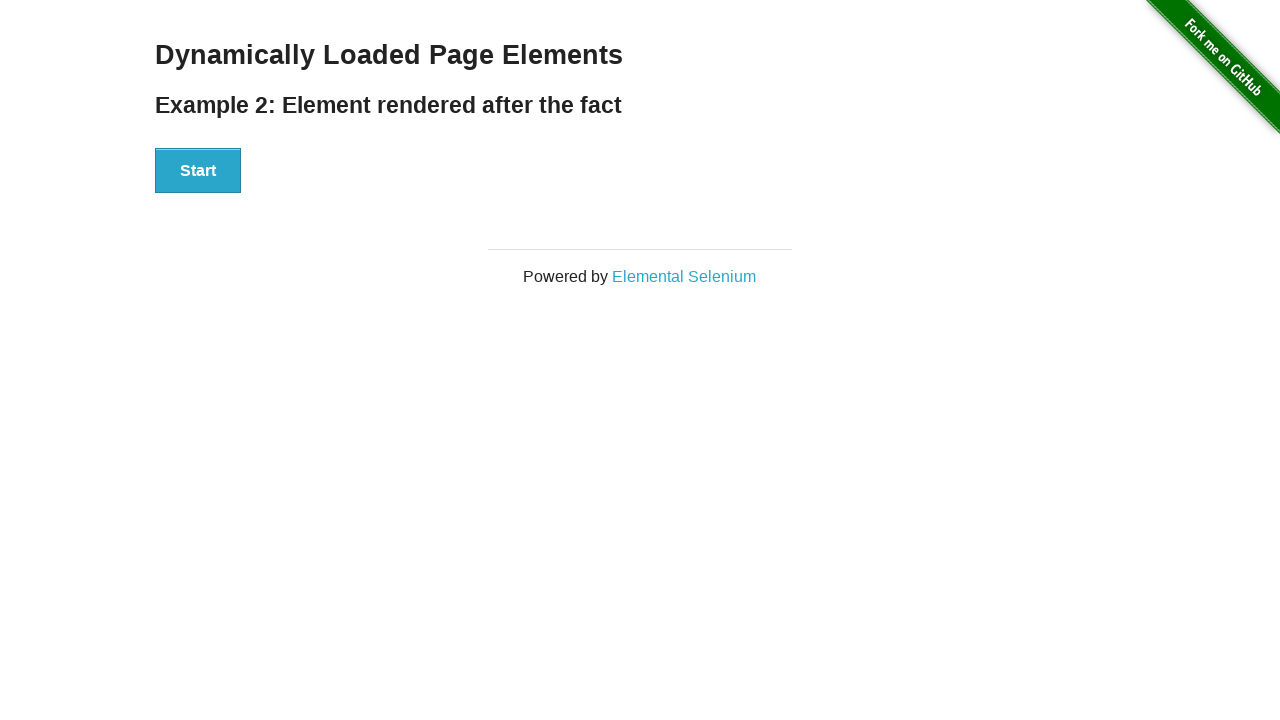

Clicked Start button to trigger dynamic content loading at (198, 171) on xpath=//button[text()='Start']
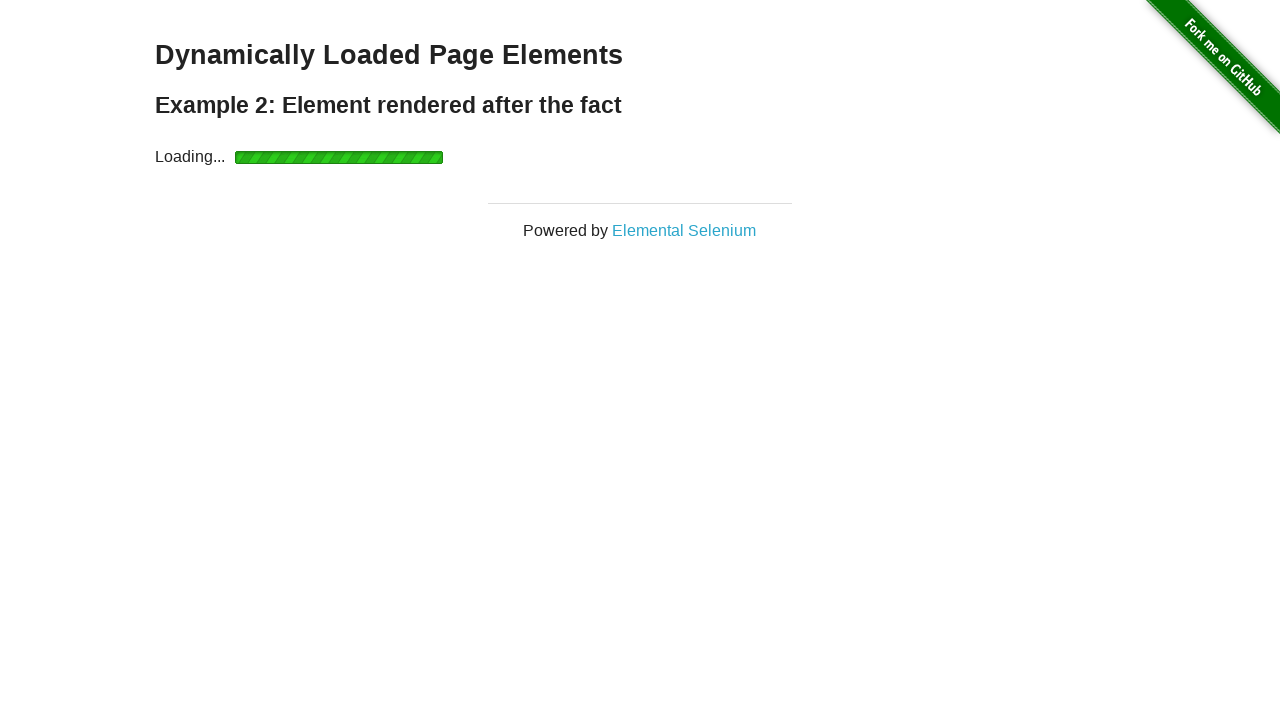

Dynamic content loaded - finish message appeared
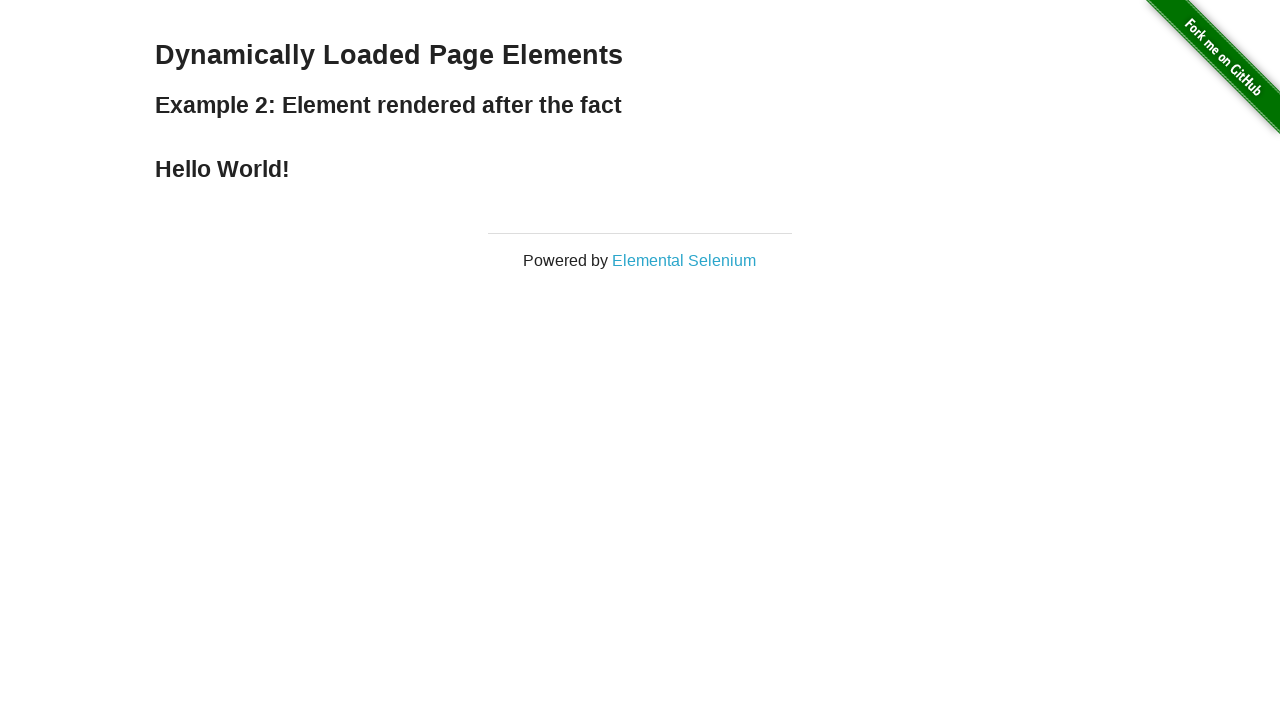

Retrieved loaded message text: 'Hello World!'
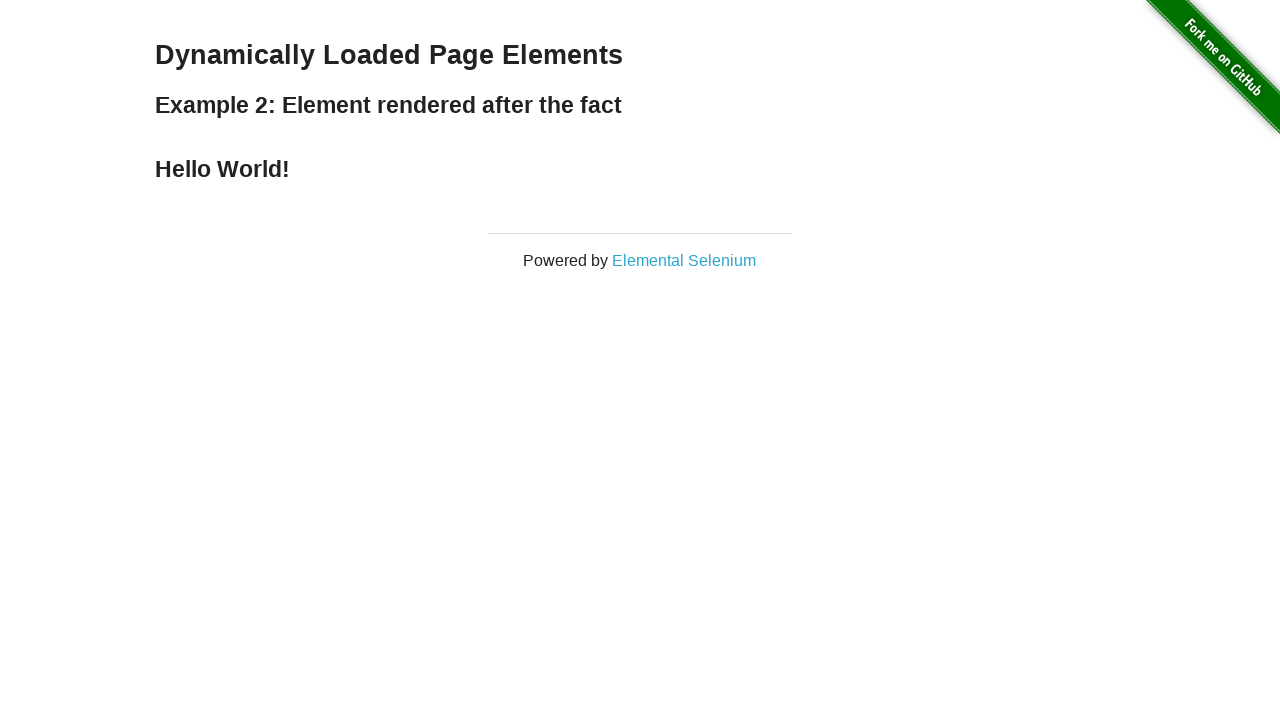

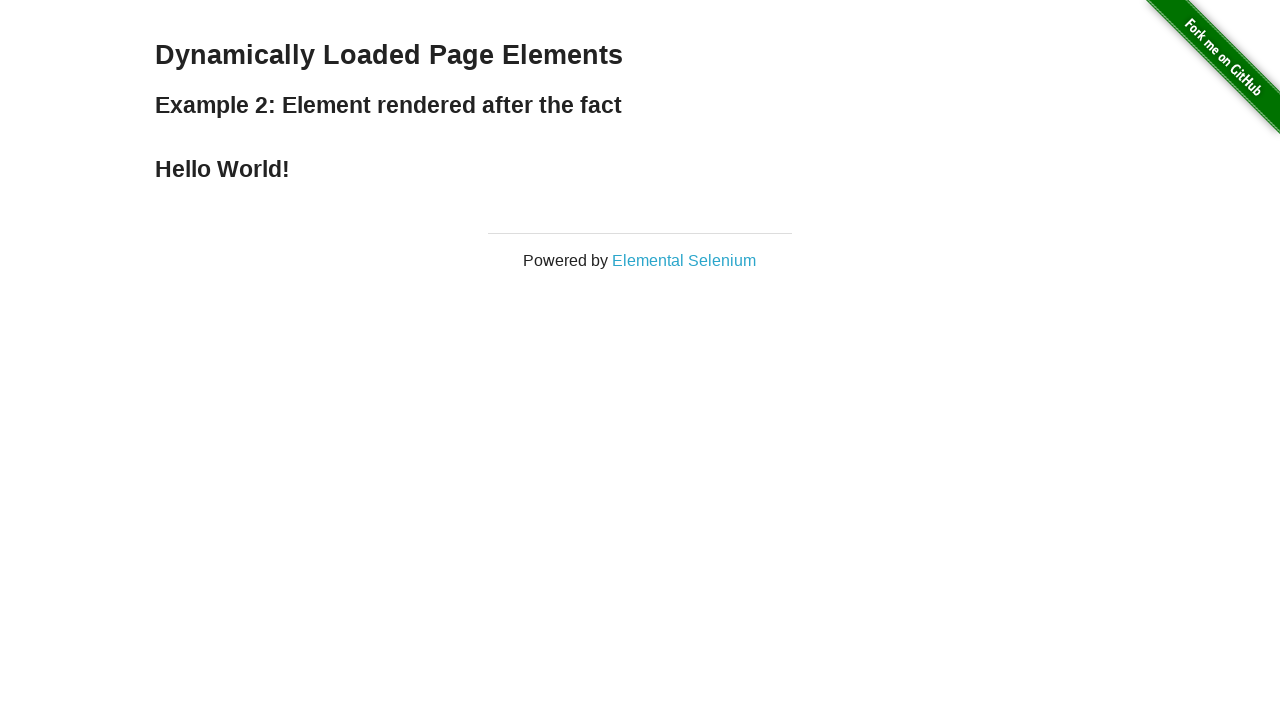